Navigates to Kalyan Jewellers website and loads the homepage

Starting URL: https://www.kalyanjewellers.net/

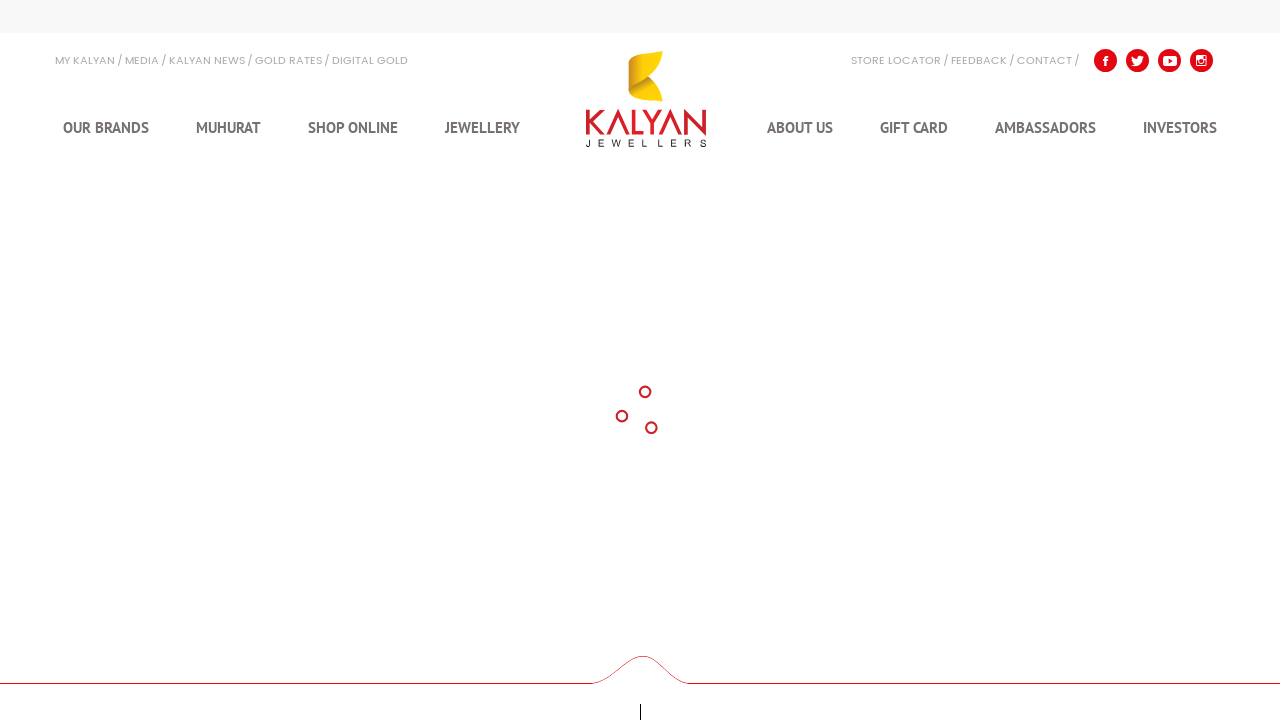

Navigated to Kalyan Jewellers homepage and waited for DOM to load
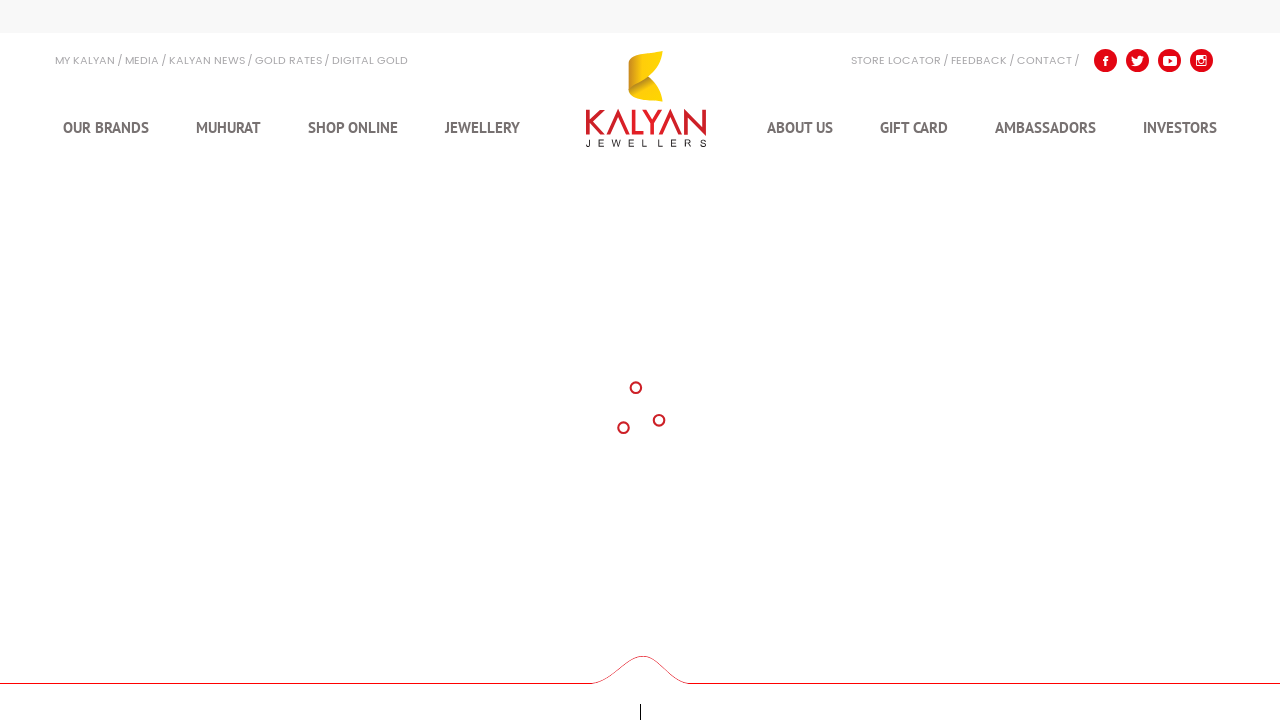

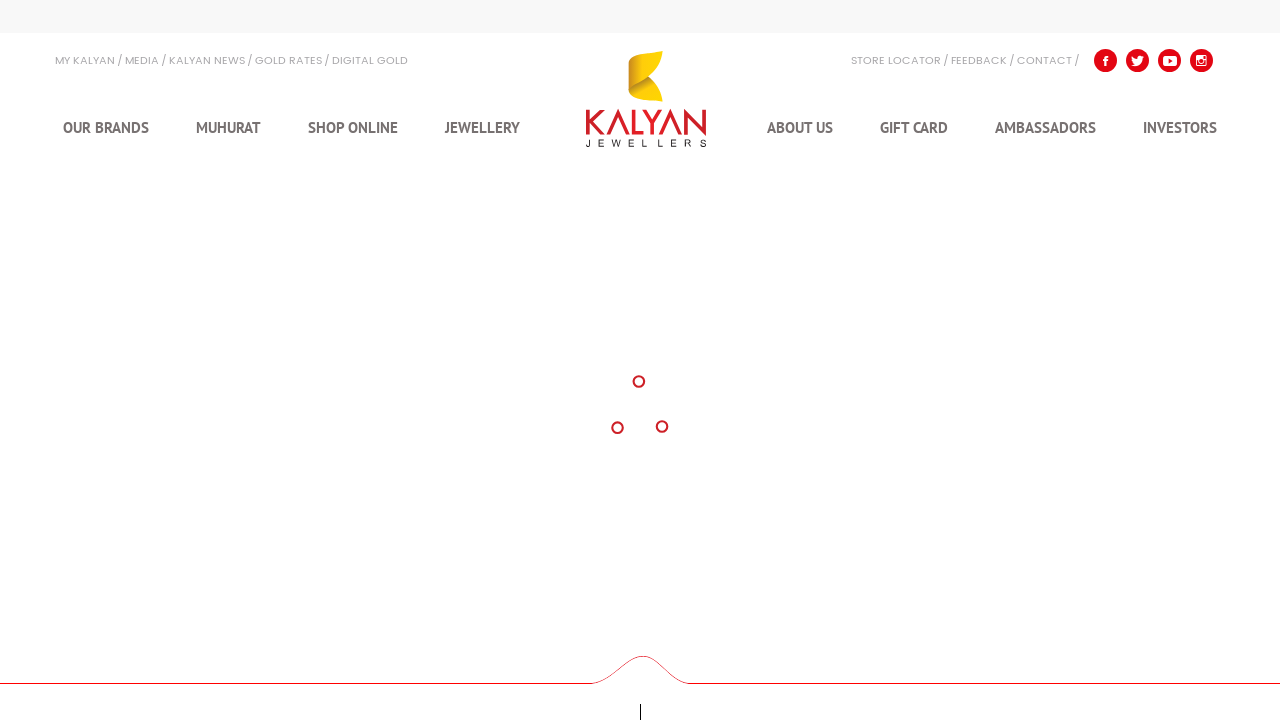